Navigates to the DemoQA browser windows page and adjusts the browser window size and position to test window management functionality.

Starting URL: https://demoqa.com/browser-windows

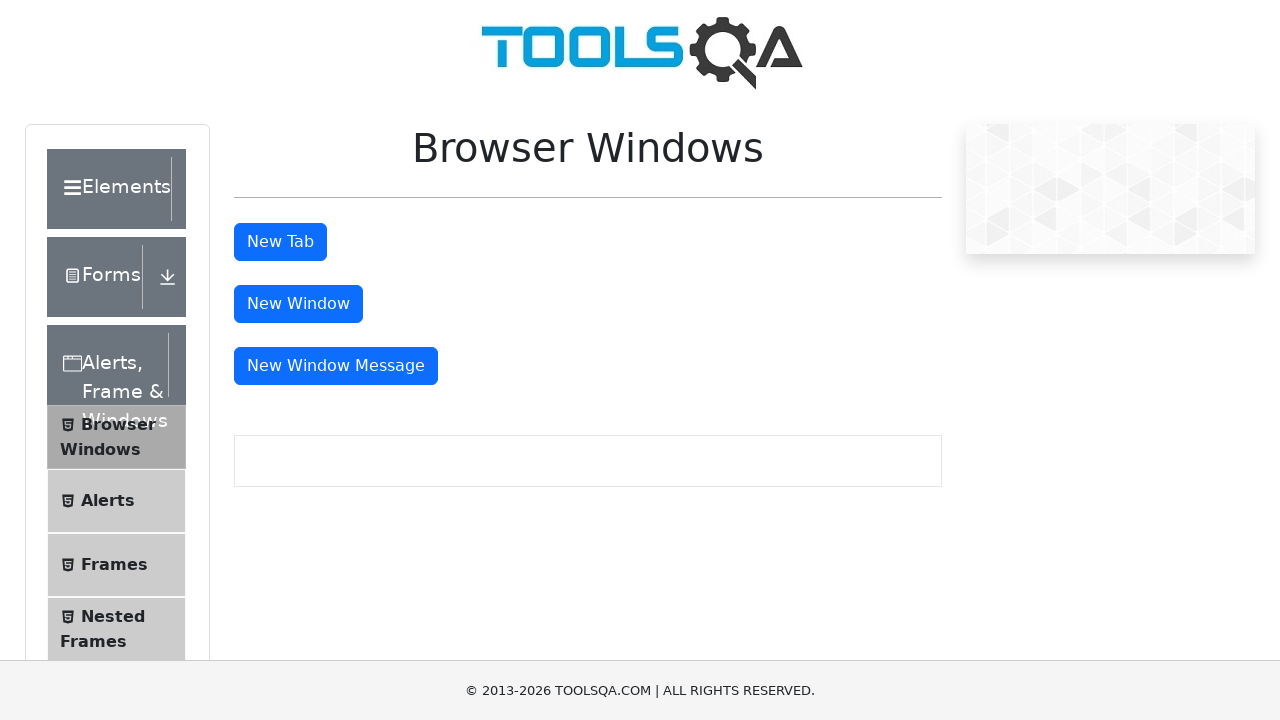

Set viewport size to 500x700 pixels
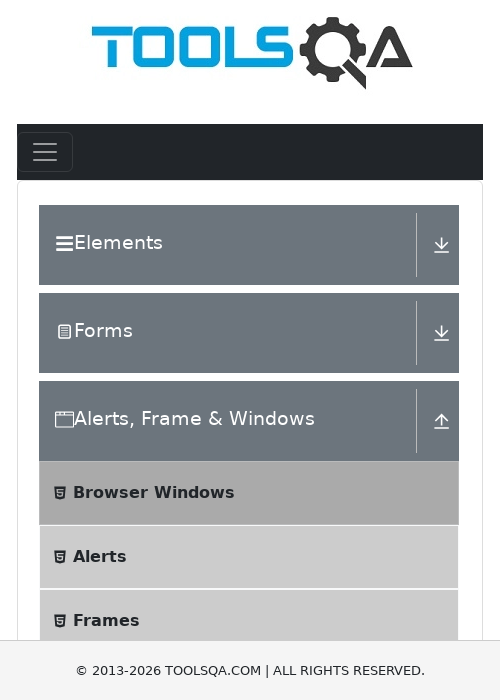

Page fully loaded after viewport change
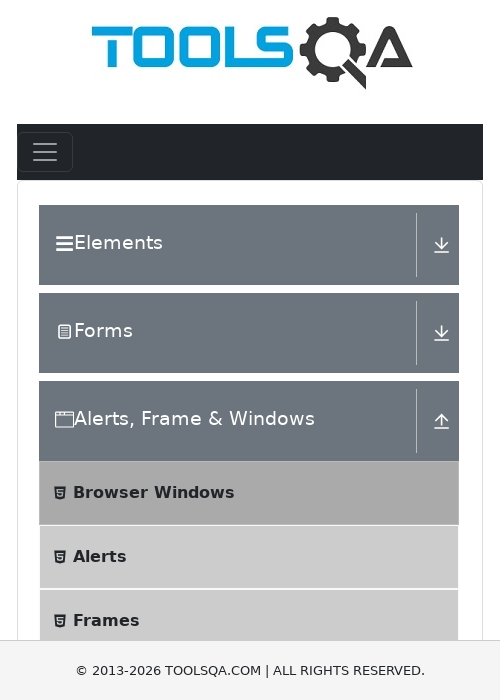

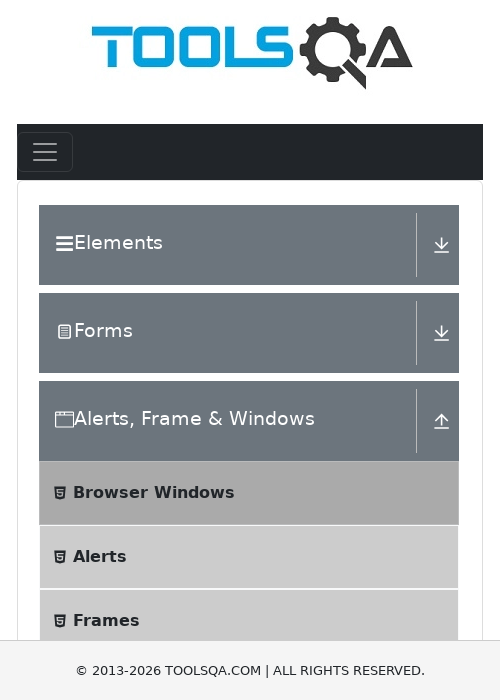